Tests checkbox functionality by locating all checkboxes with name "accessories" on a test page and clicking each one to select them.

Starting URL: http://omayo.blogspot.com/

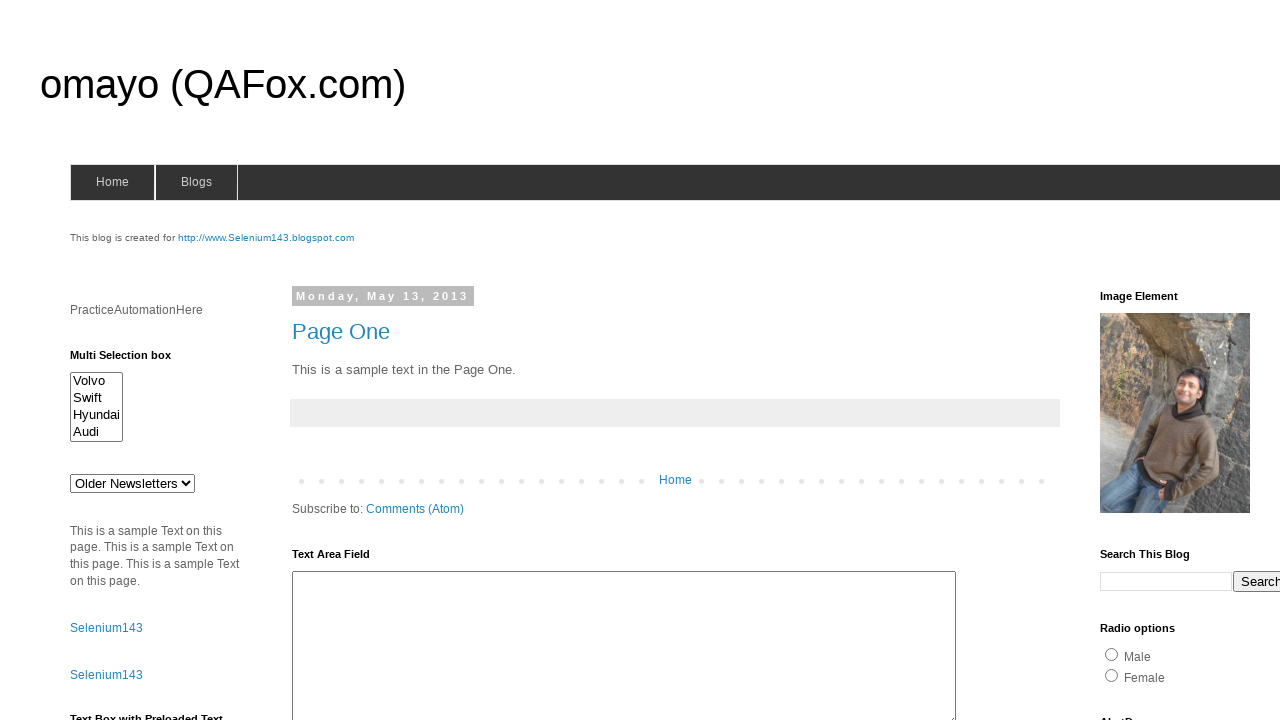

Waited for checkboxes with name 'accessories' to be present
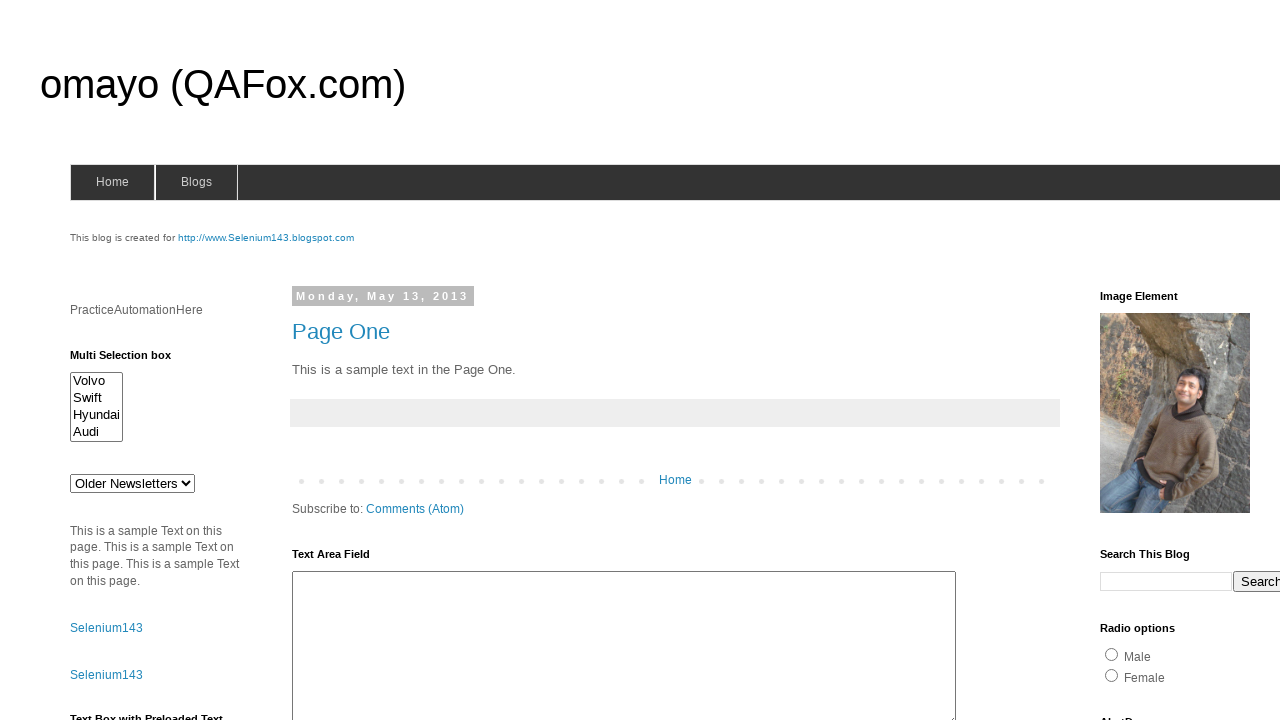

Located all checkboxes with name 'accessories'
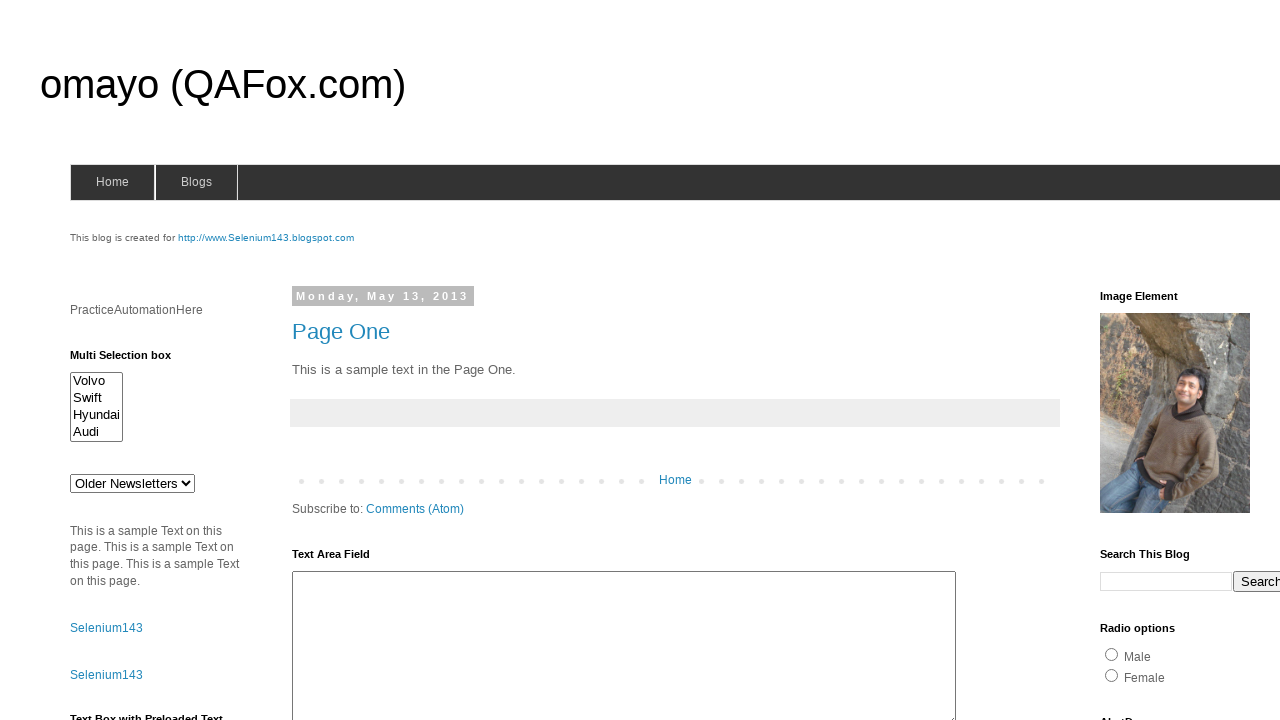

Found 4 checkboxes with name 'accessories'
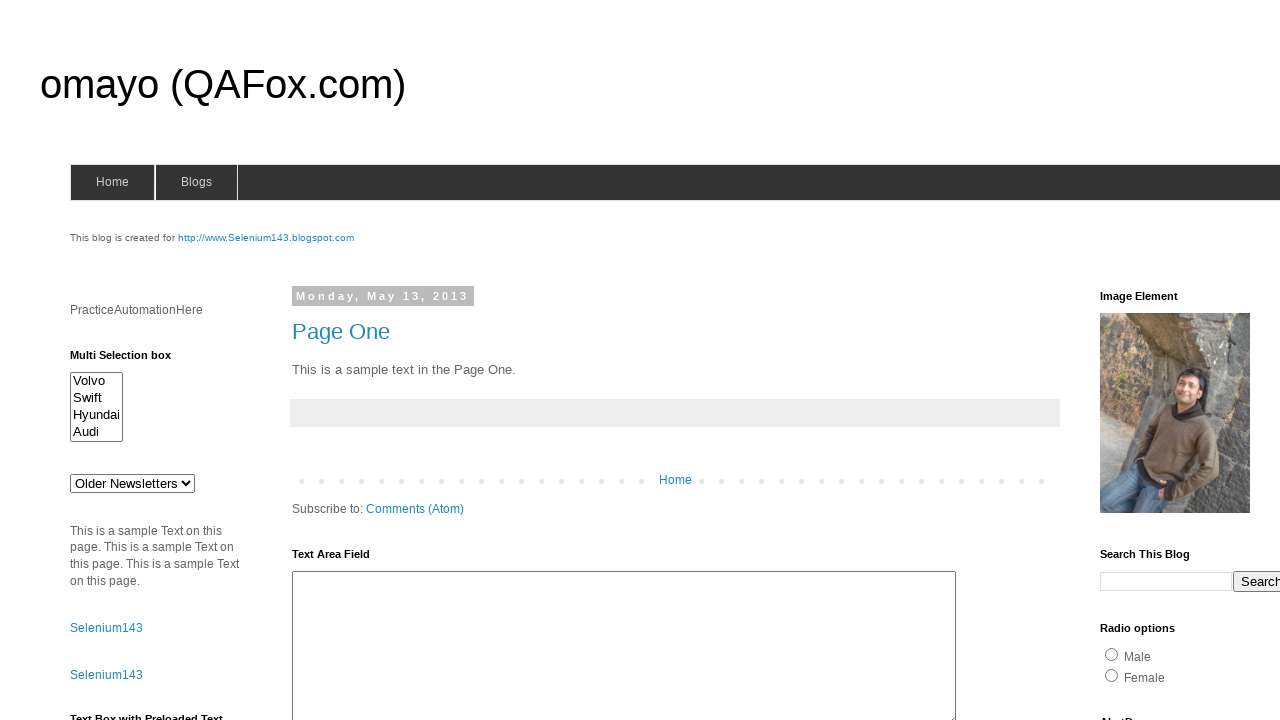

Clicked checkbox 1 of 3 to select it at (1136, 360) on input[name='accessories'] >> nth=0
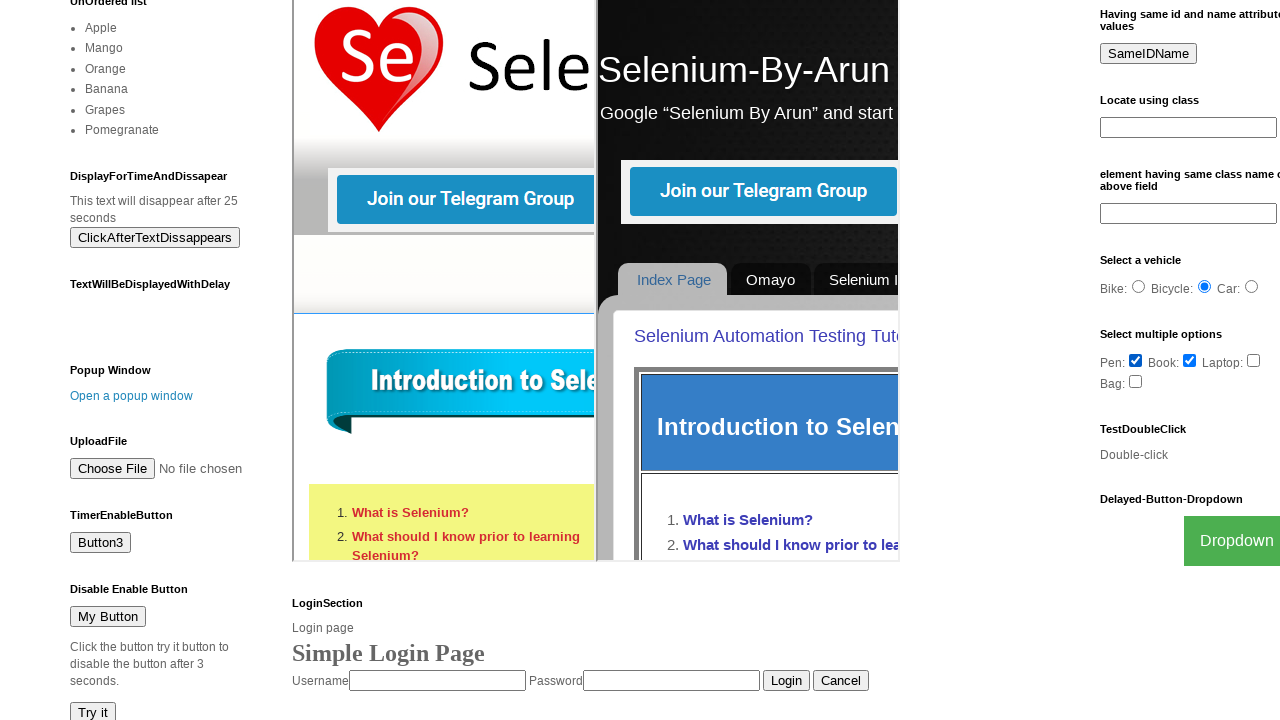

Clicked checkbox 2 of 3 to select it at (1190, 360) on input[name='accessories'] >> nth=1
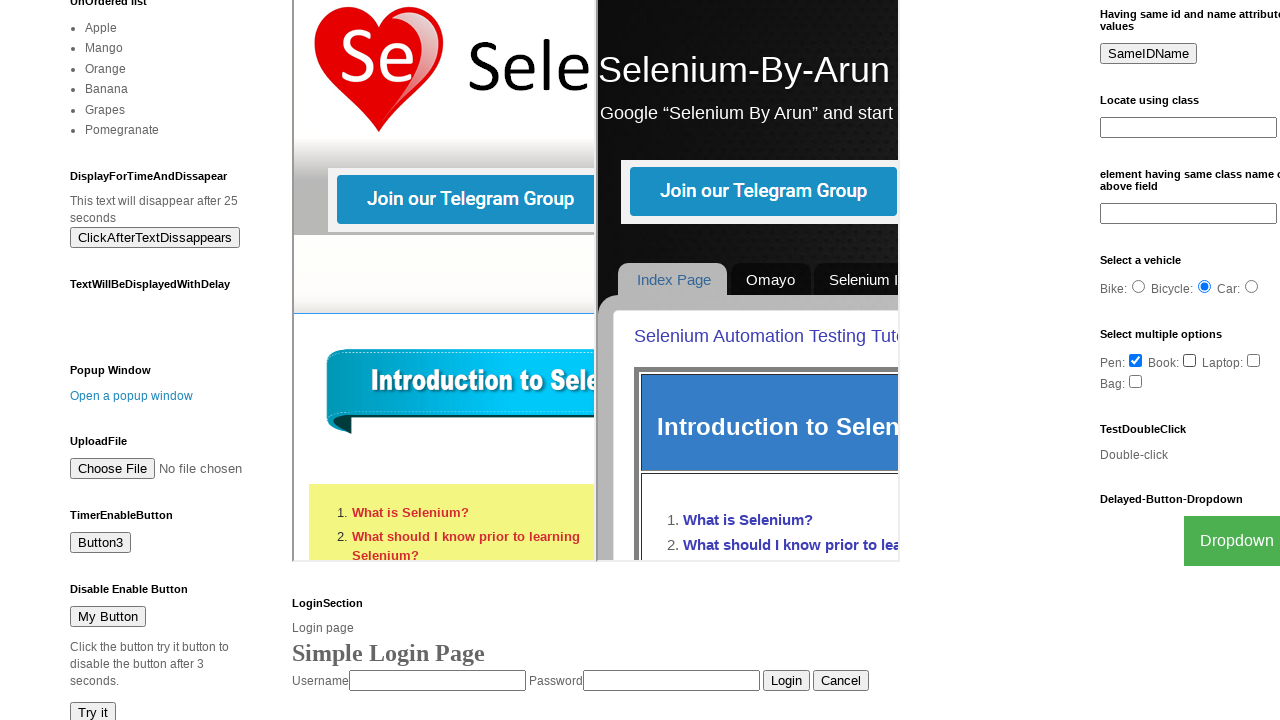

Clicked checkbox 3 of 3 to select it at (1254, 360) on input[name='accessories'] >> nth=2
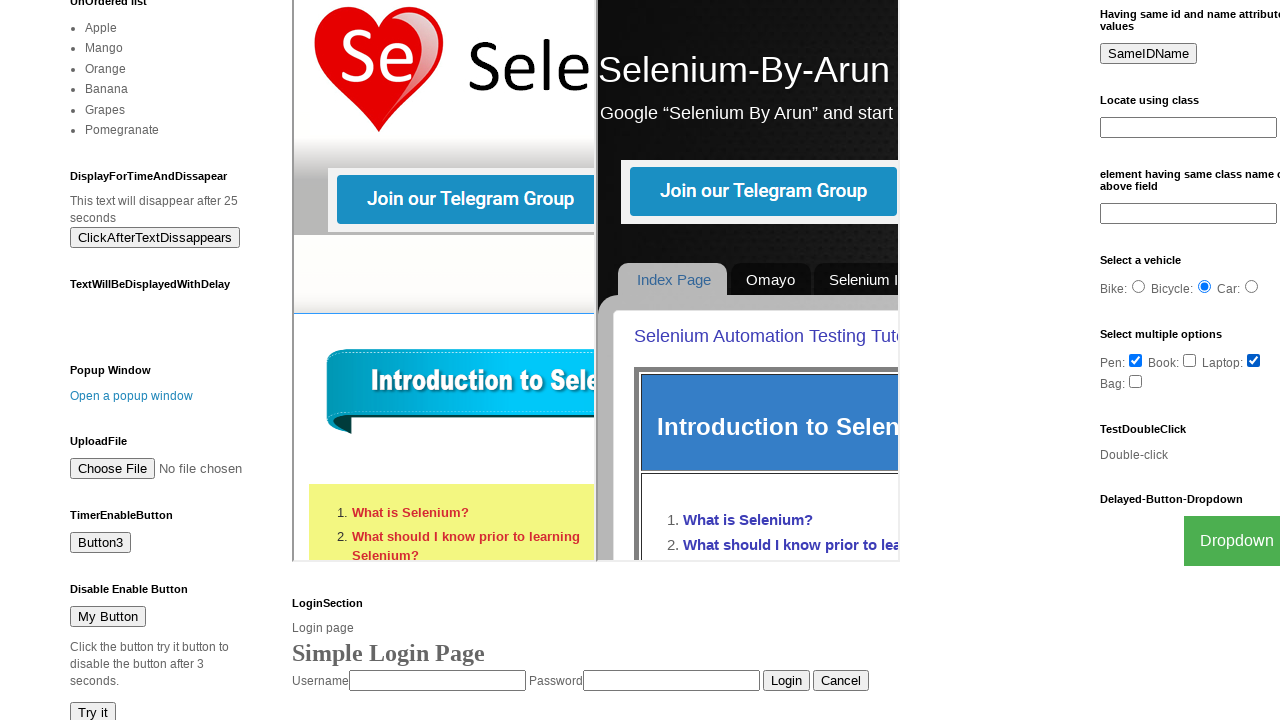

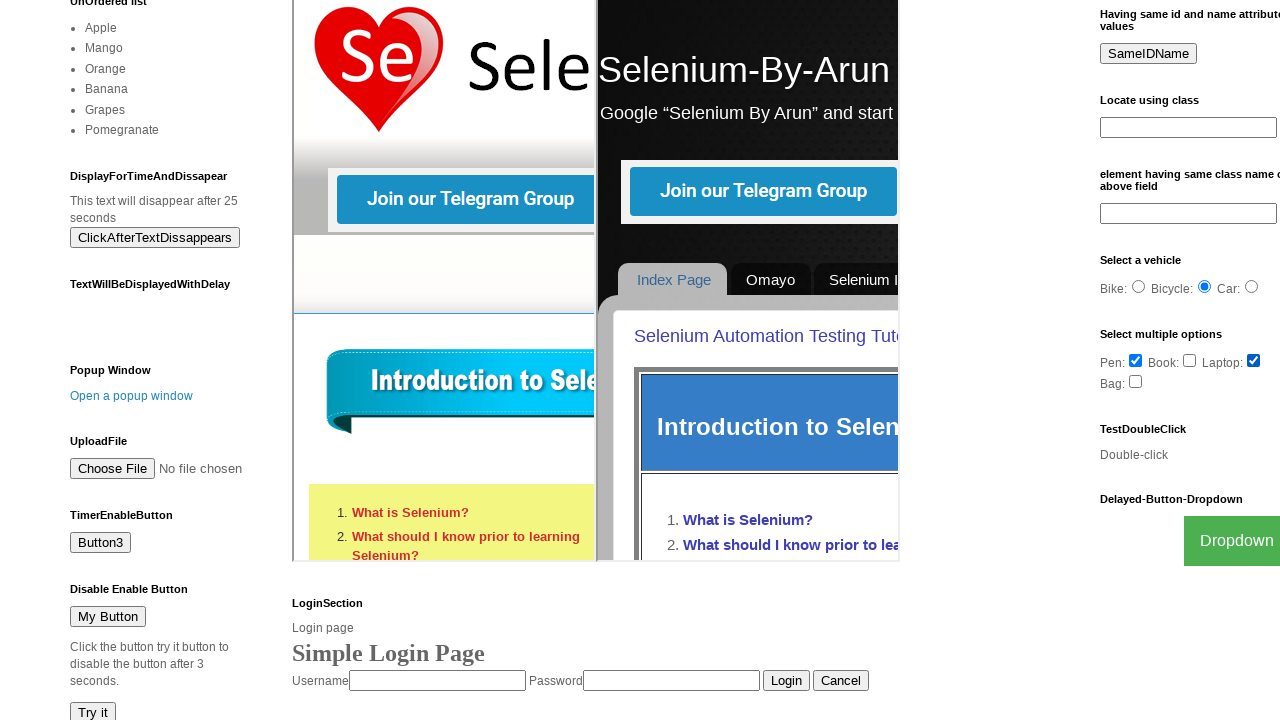